Tests drag and drop functionality by dragging an element from source to target position and verifying it was dropped successfully

Starting URL: http://jqueryui.com/resources/demos/droppable/default.html

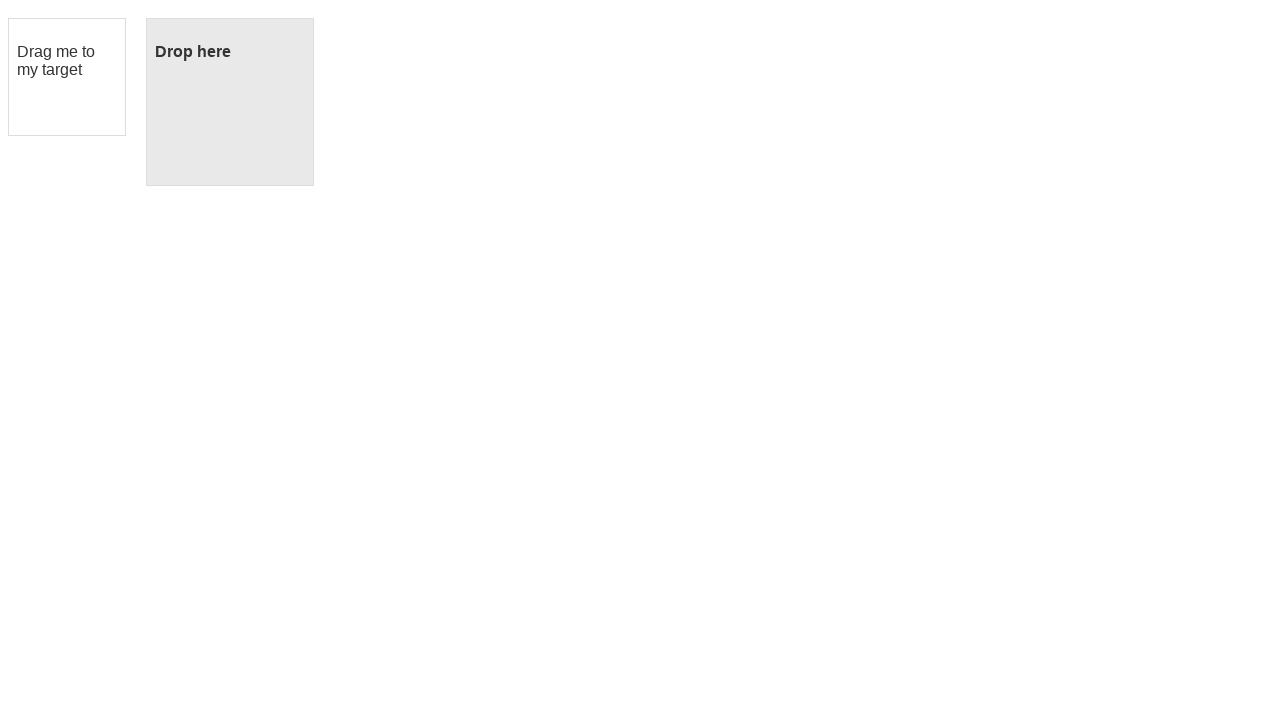

Draggable element is present on the page
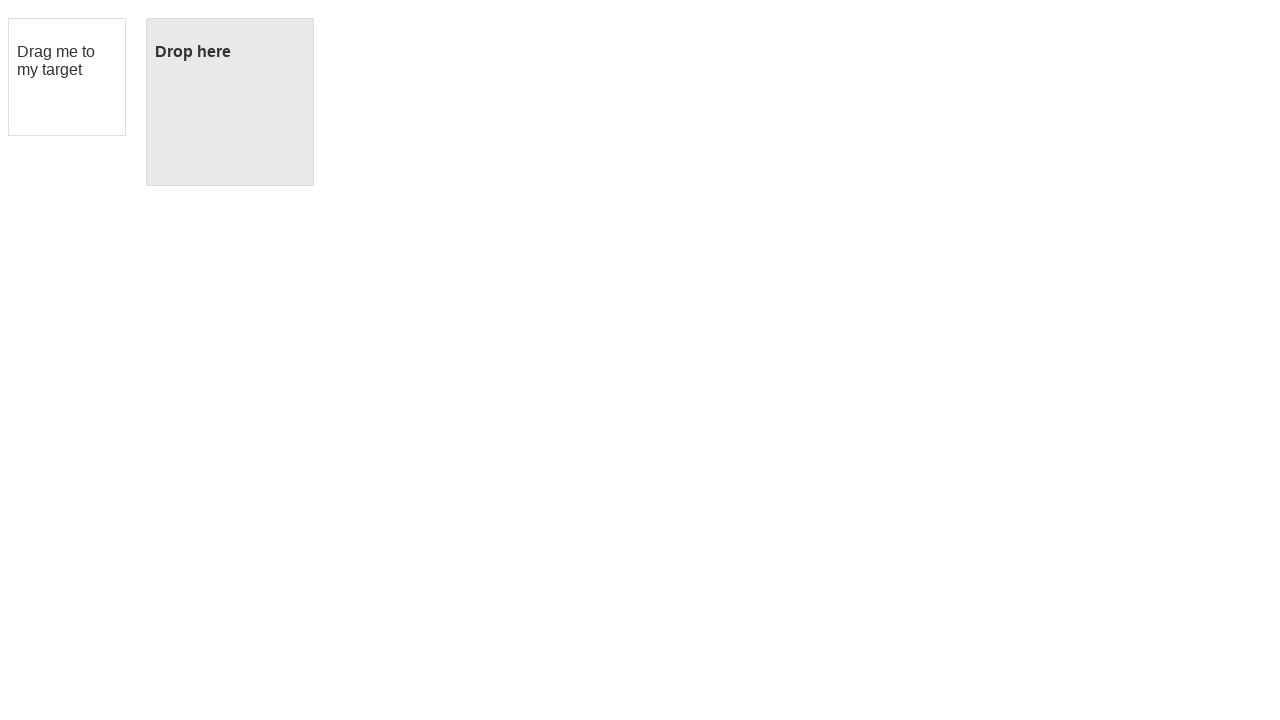

Dragged item from source to target position at (230, 102)
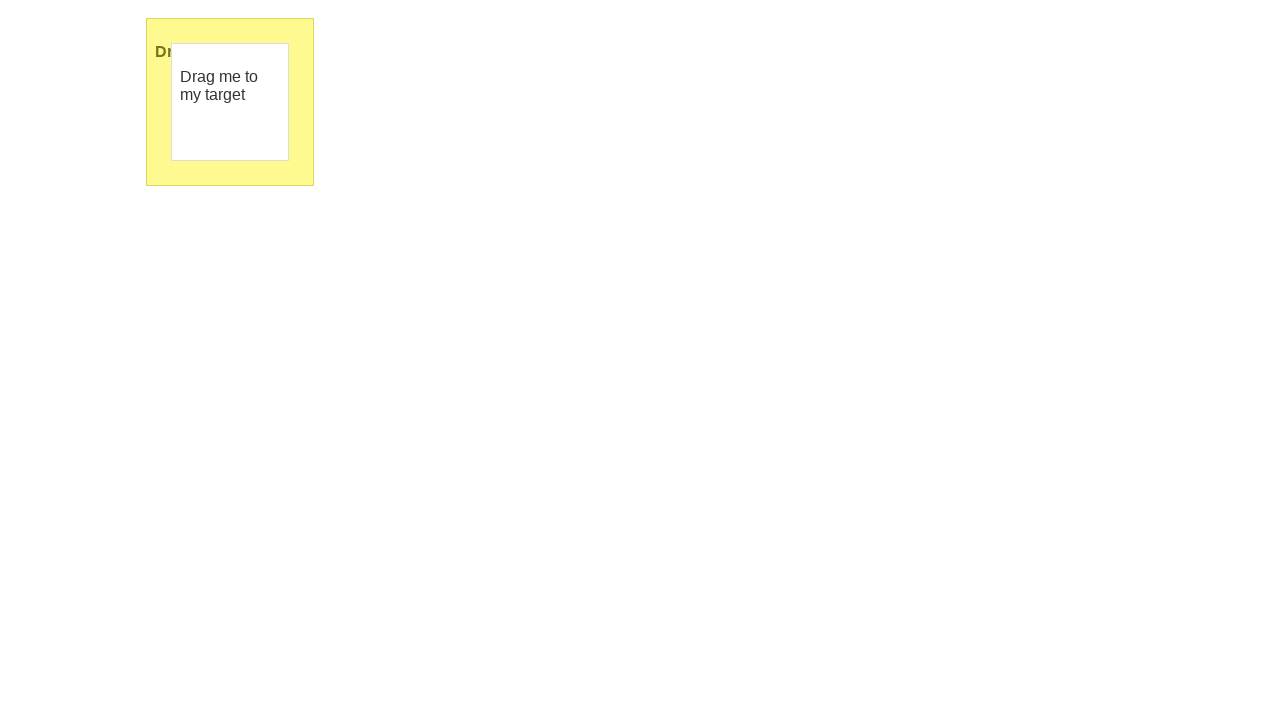

Drop was successful - 'Dropped' text appeared
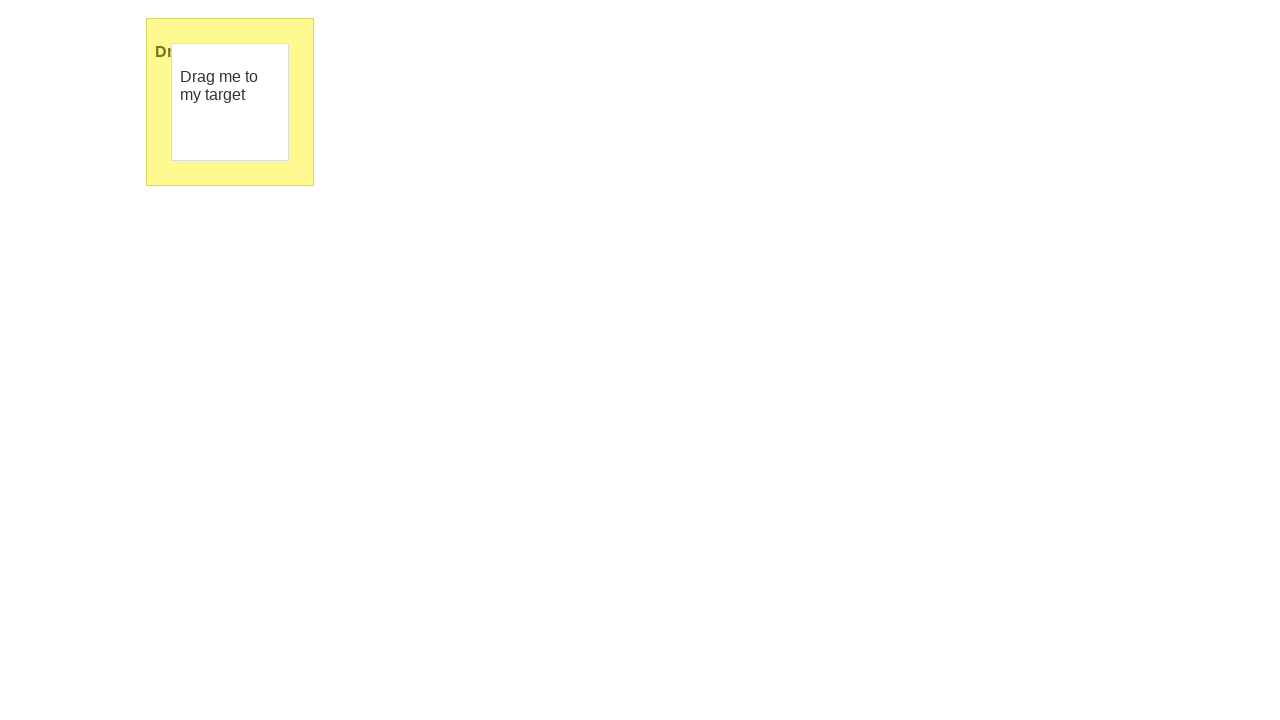

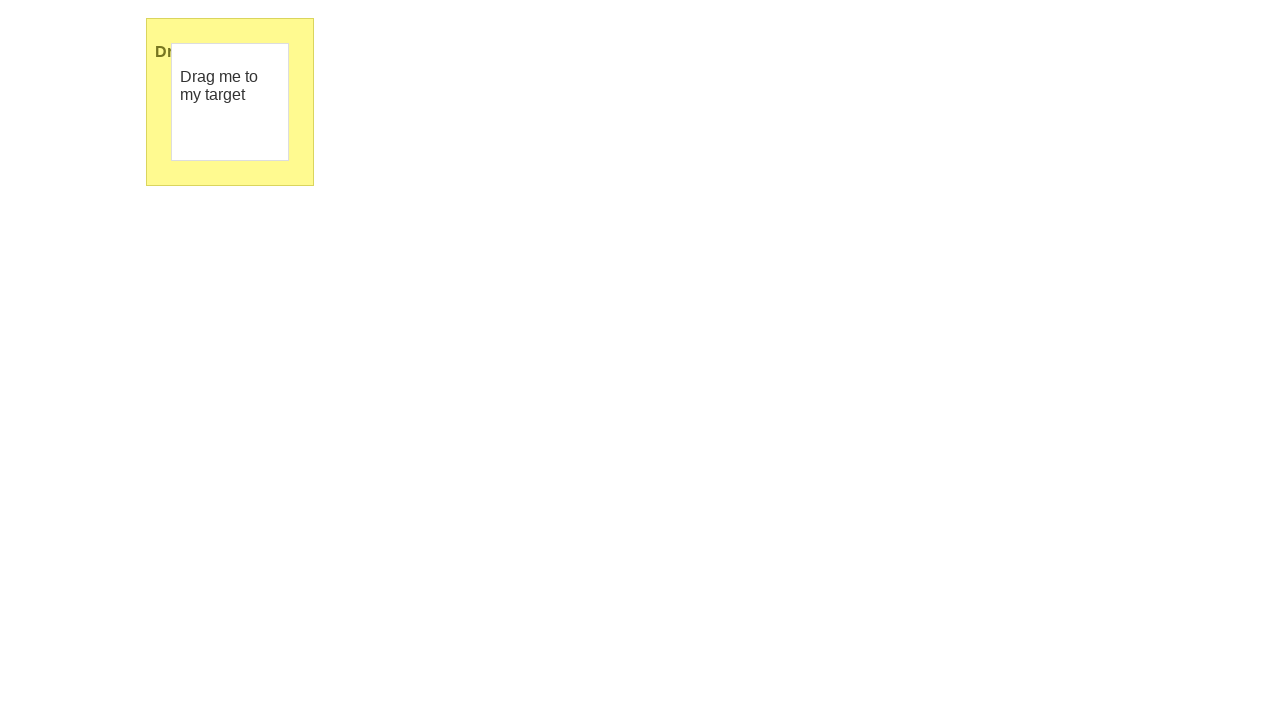